Tests A/B test opt-out by adding an opt-out cookie before visiting the A/B test page, then verifying the page shows "No A/B Test" heading

Starting URL: http://the-internet.herokuapp.com

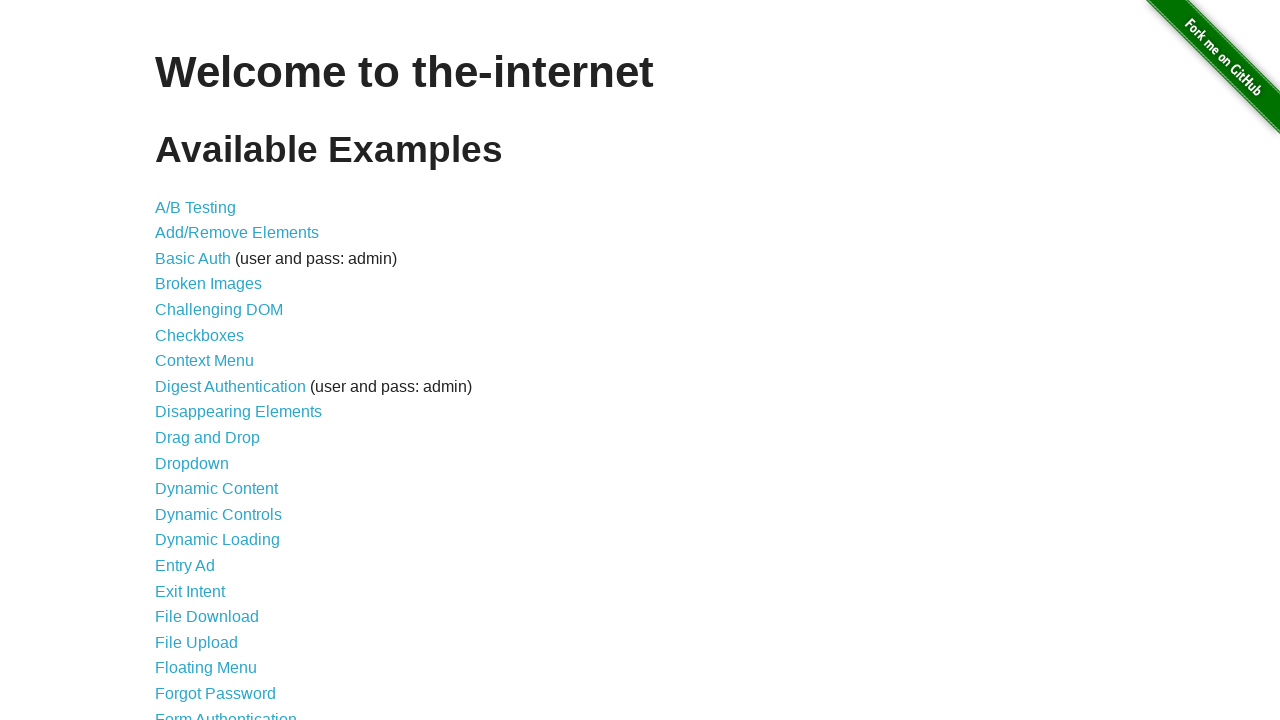

Added optimizelyOptOut cookie to opt out of A/B test
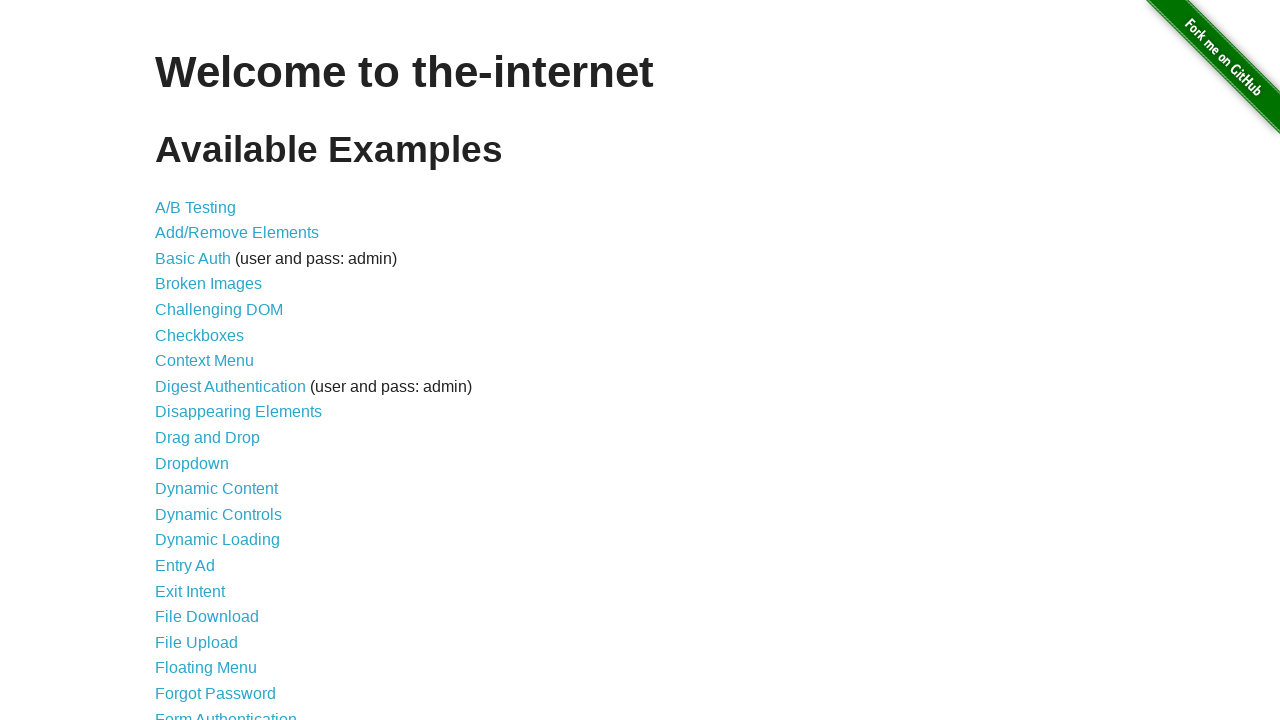

Navigated to A/B test page
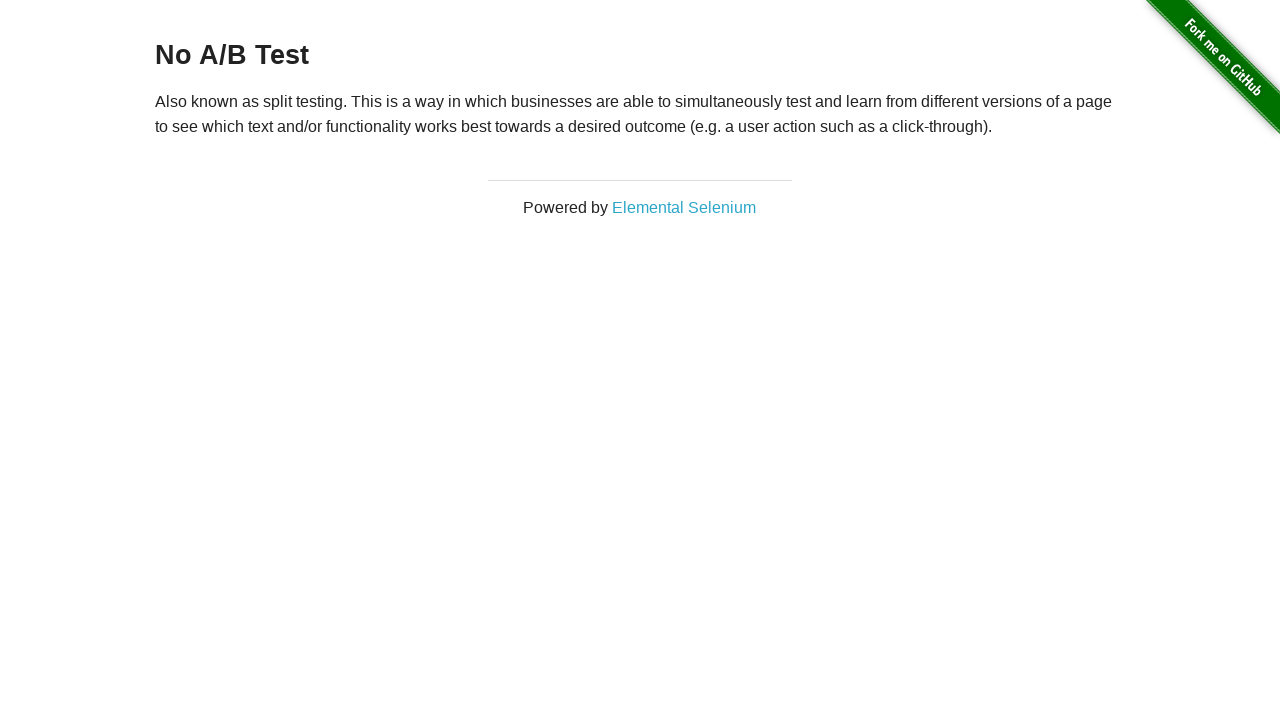

Retrieved heading text to verify opt-out status
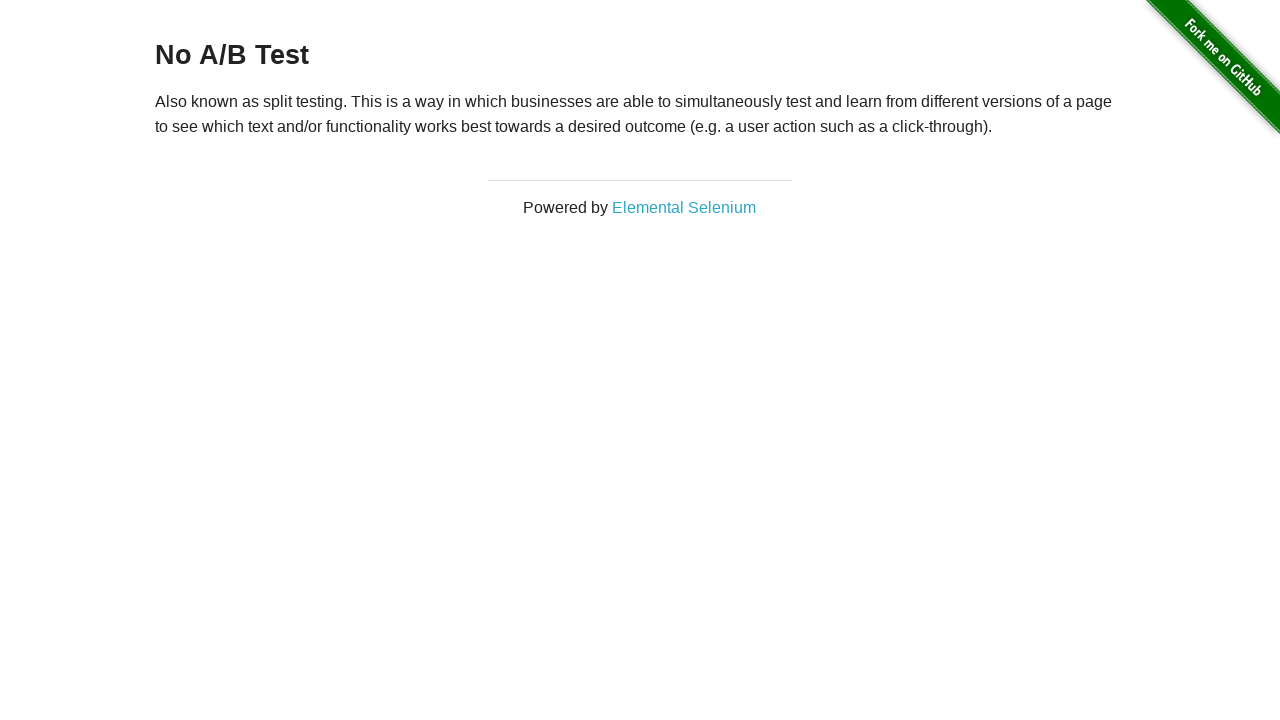

Verified 'No A/B Test' heading is displayed, confirming opt-out cookie is working
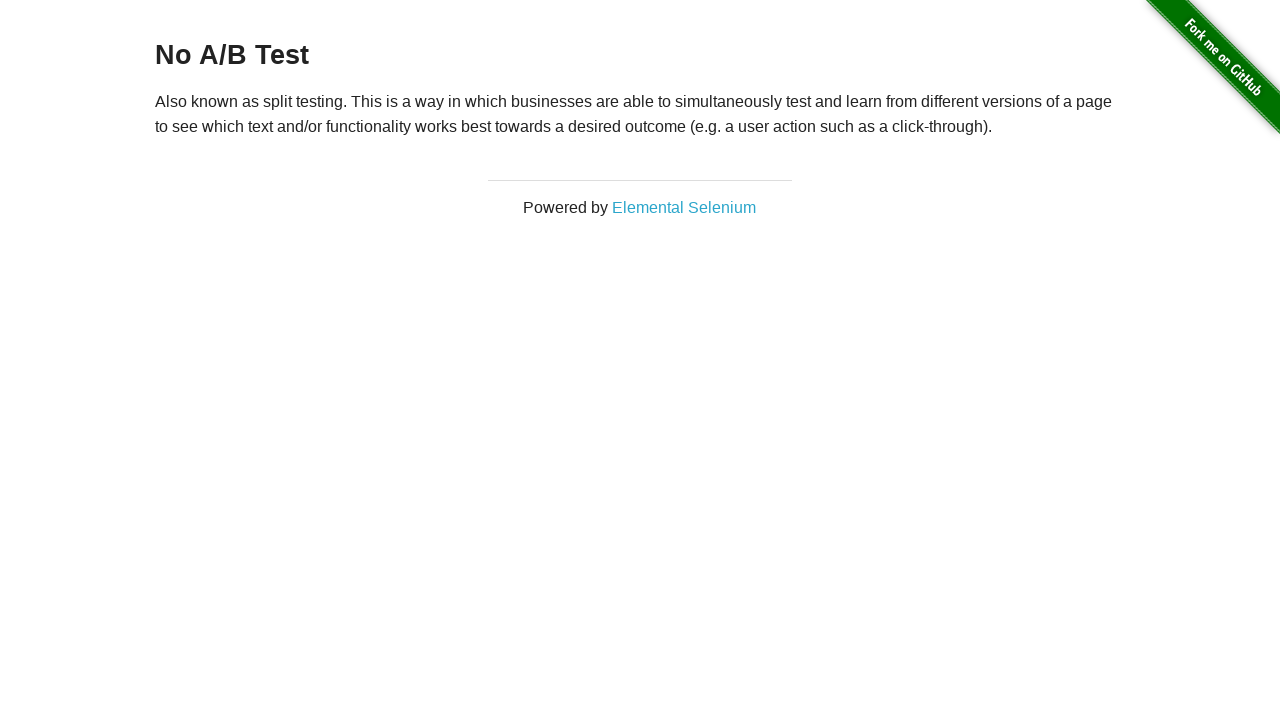

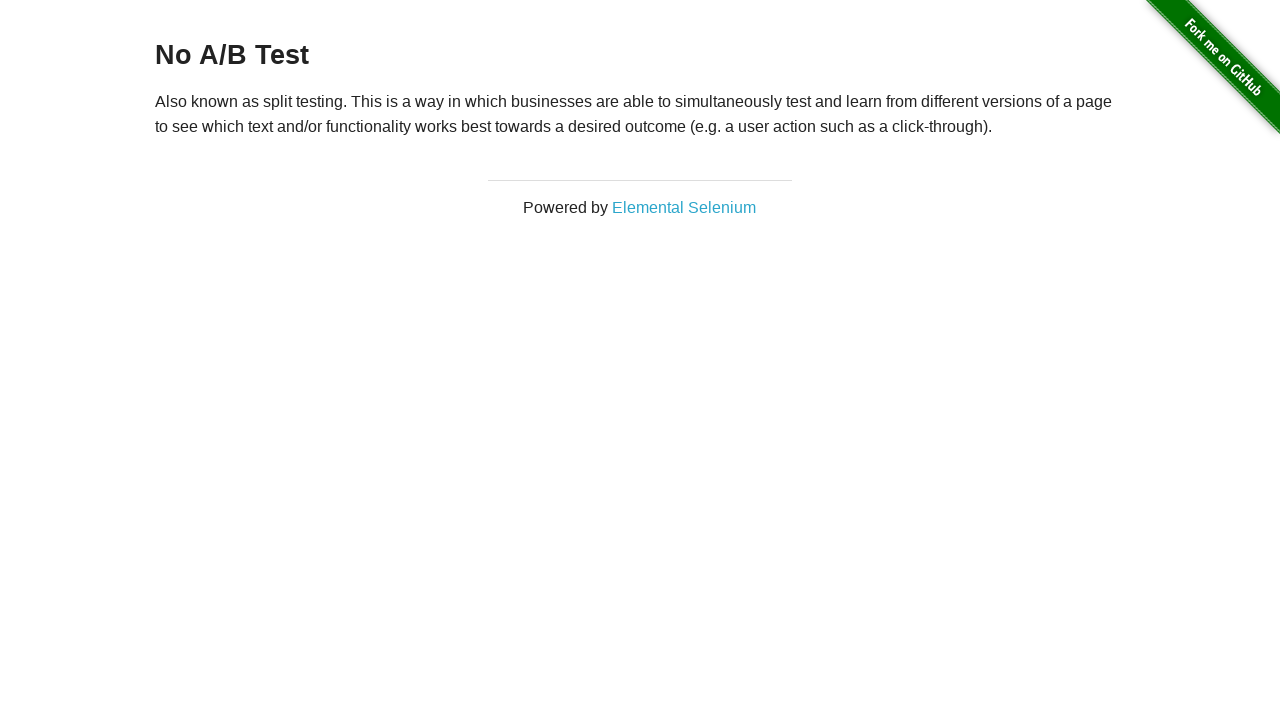